Navigates to Browse Languages section, clicks on letter M, and verifies the last table element shows MySQL

Starting URL: http://www.99-bottles-of-beer.net/

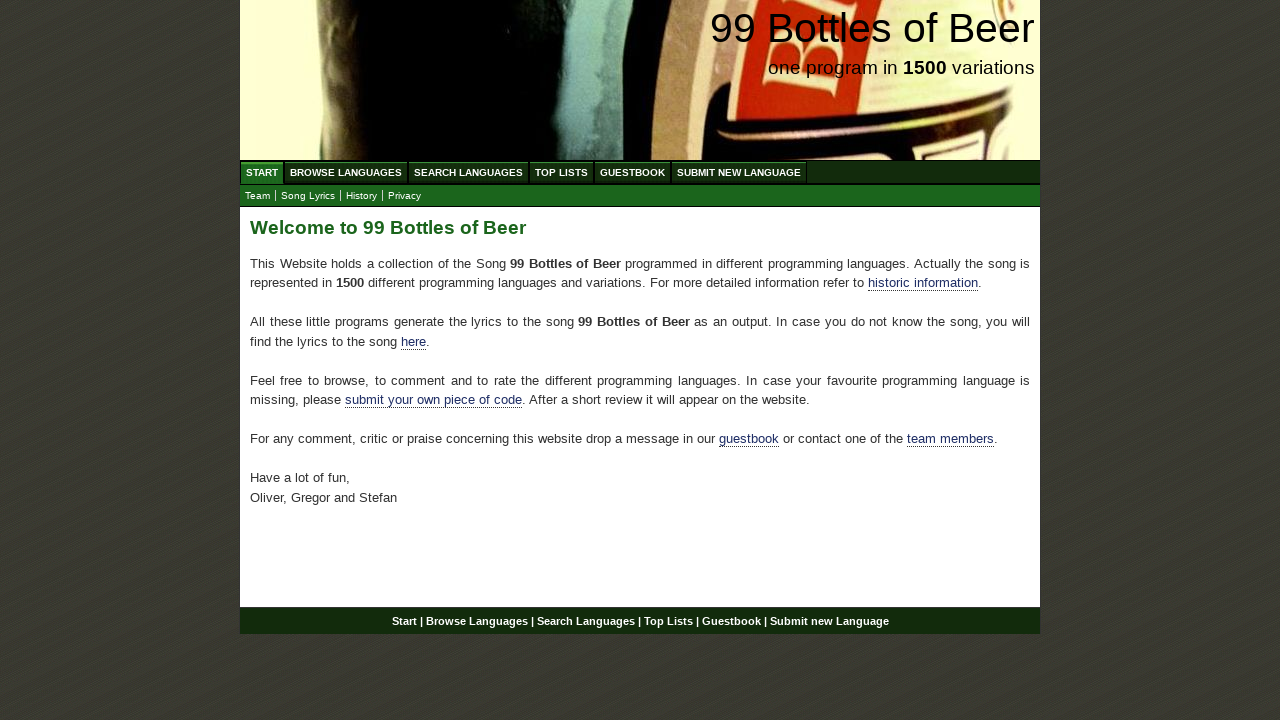

Clicked on Browse Languages (ABC) menu item at (346, 172) on xpath=//ul[@id='menu']/li/a[@href='/abc.html']
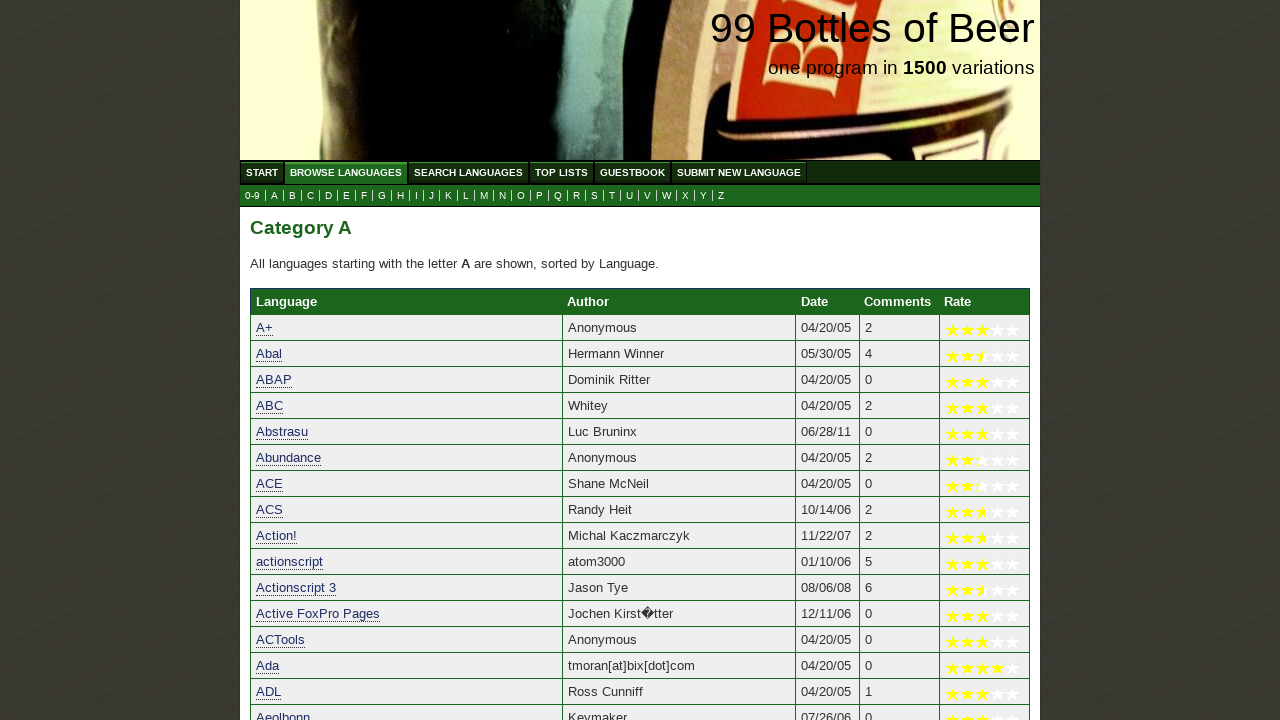

Clicked on letter M link at (484, 196) on xpath=//a[@href='m.html']
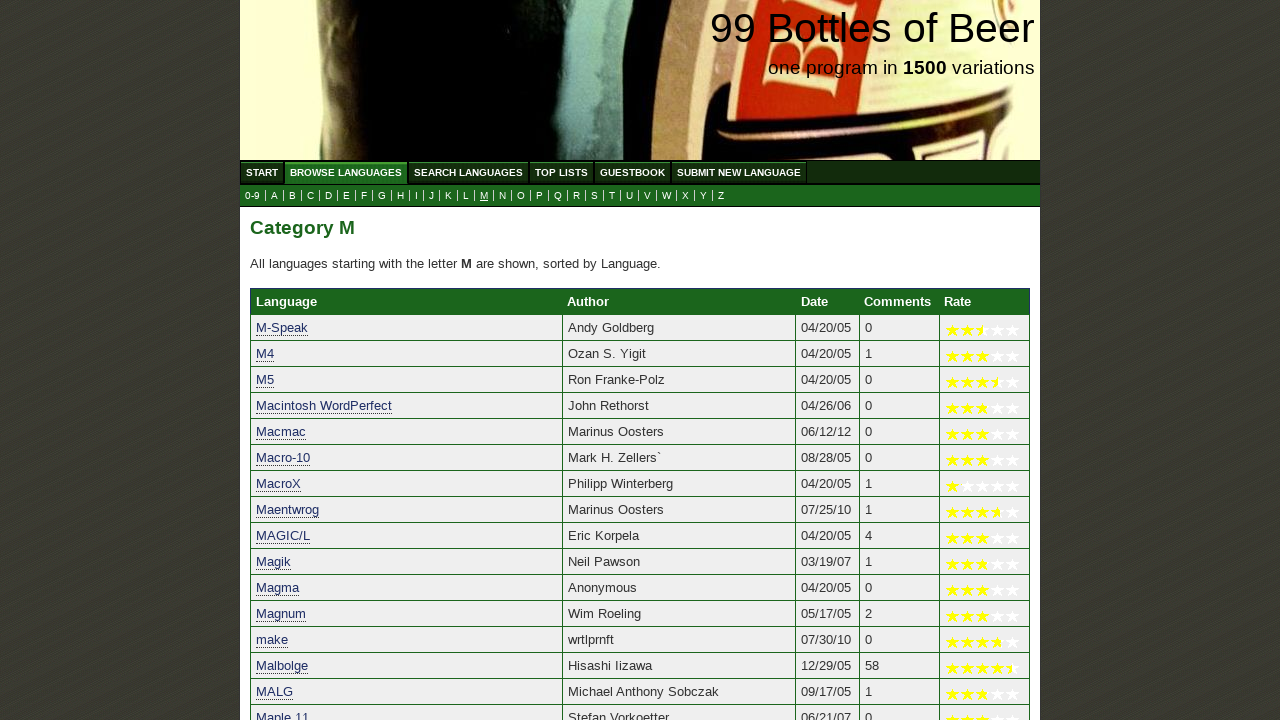

Last table element loaded
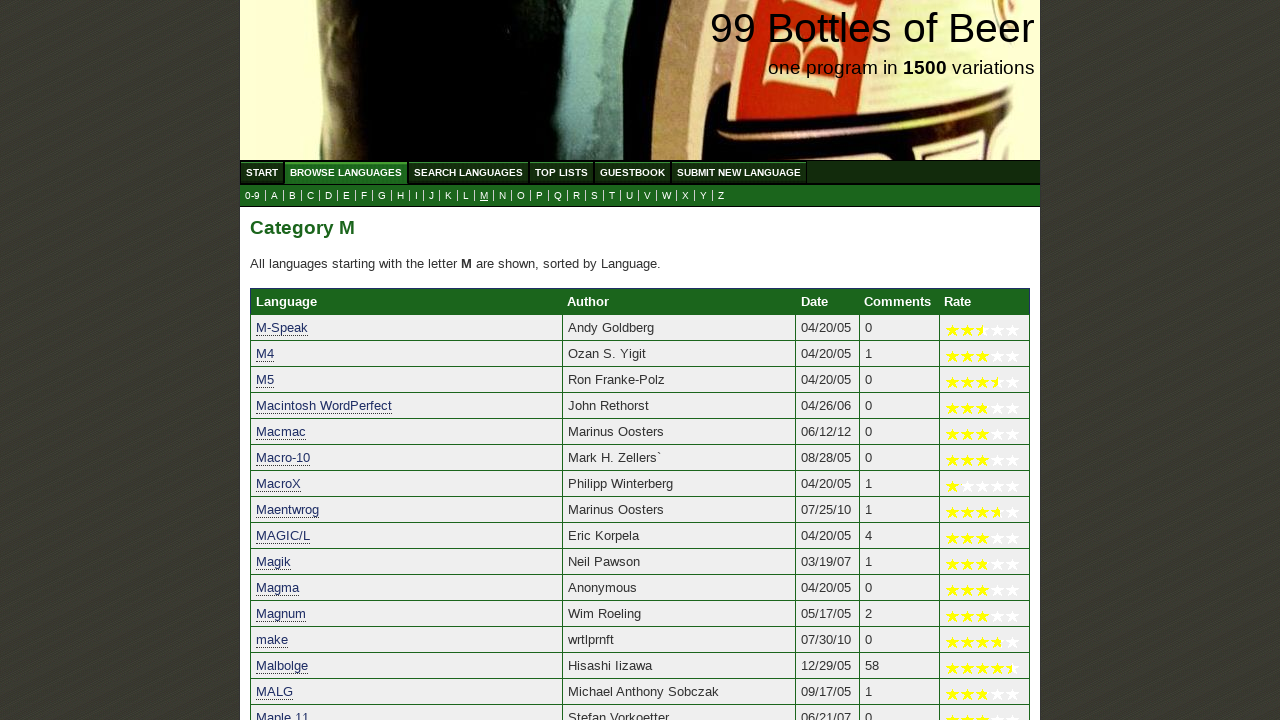

Verified that the last table element contains MySQL
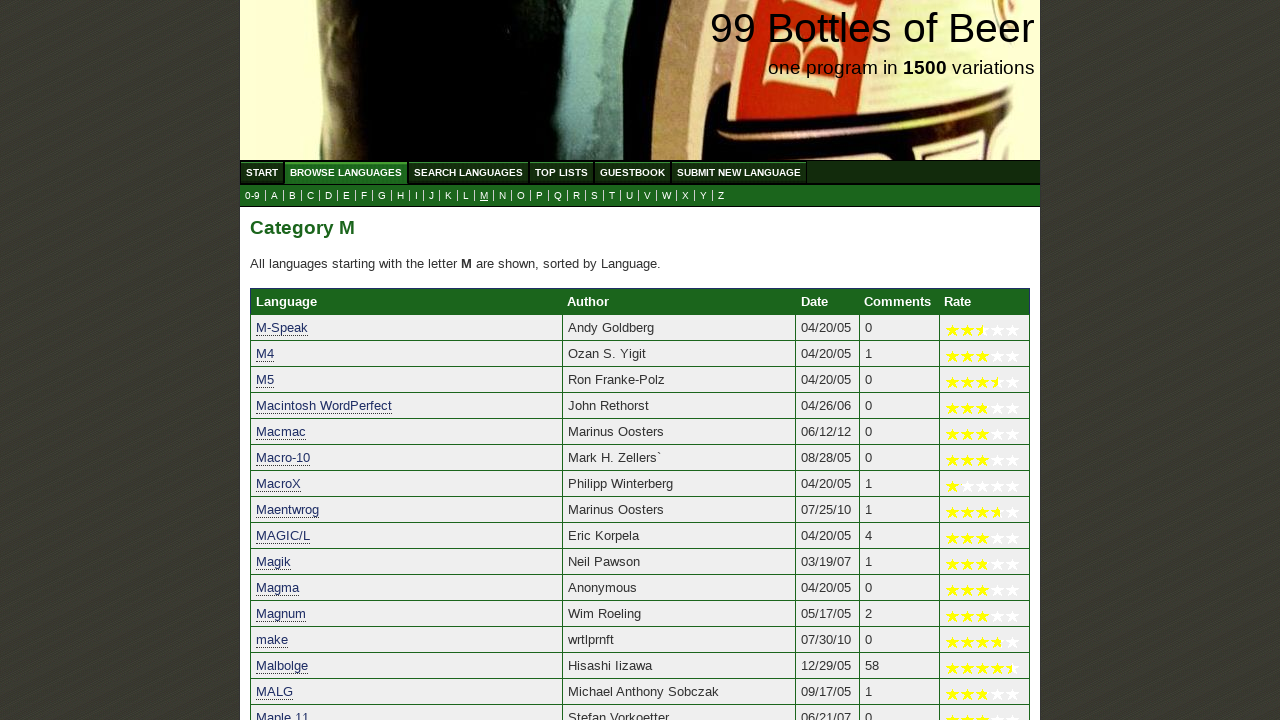

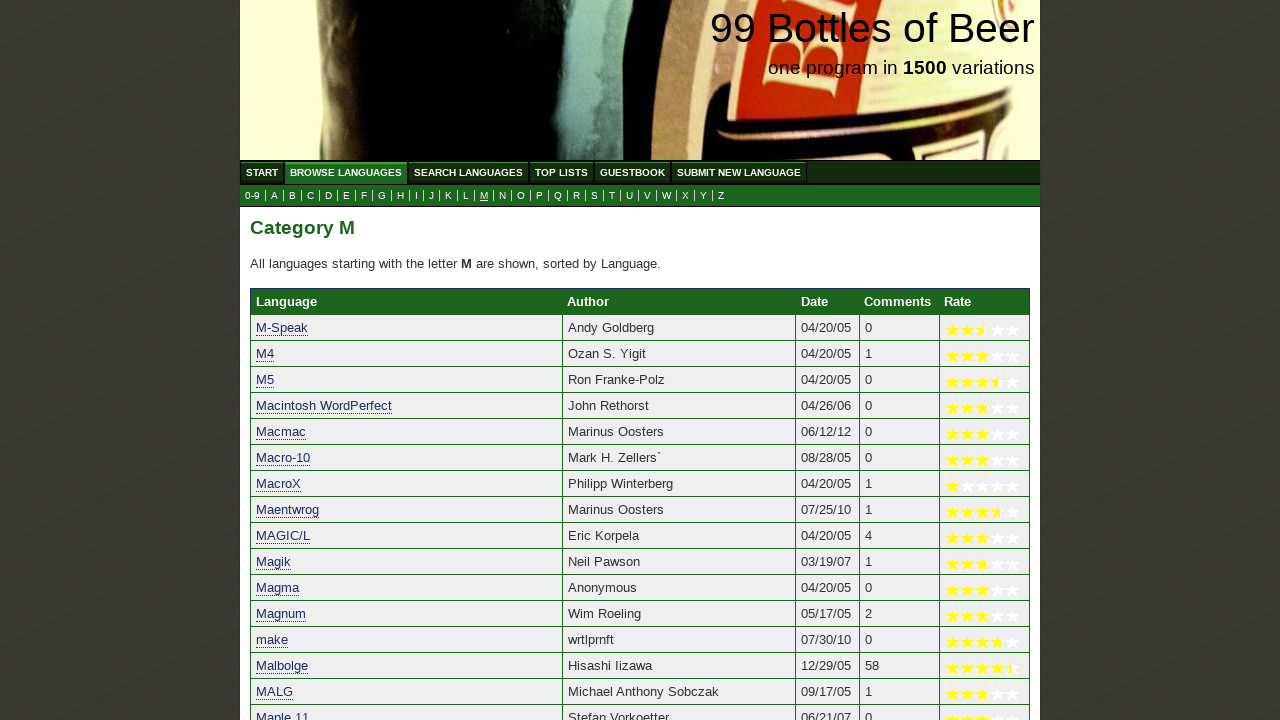